Navigates to Janasya website and verifies that the page contains the text "New"

Starting URL: https://janasya.com/

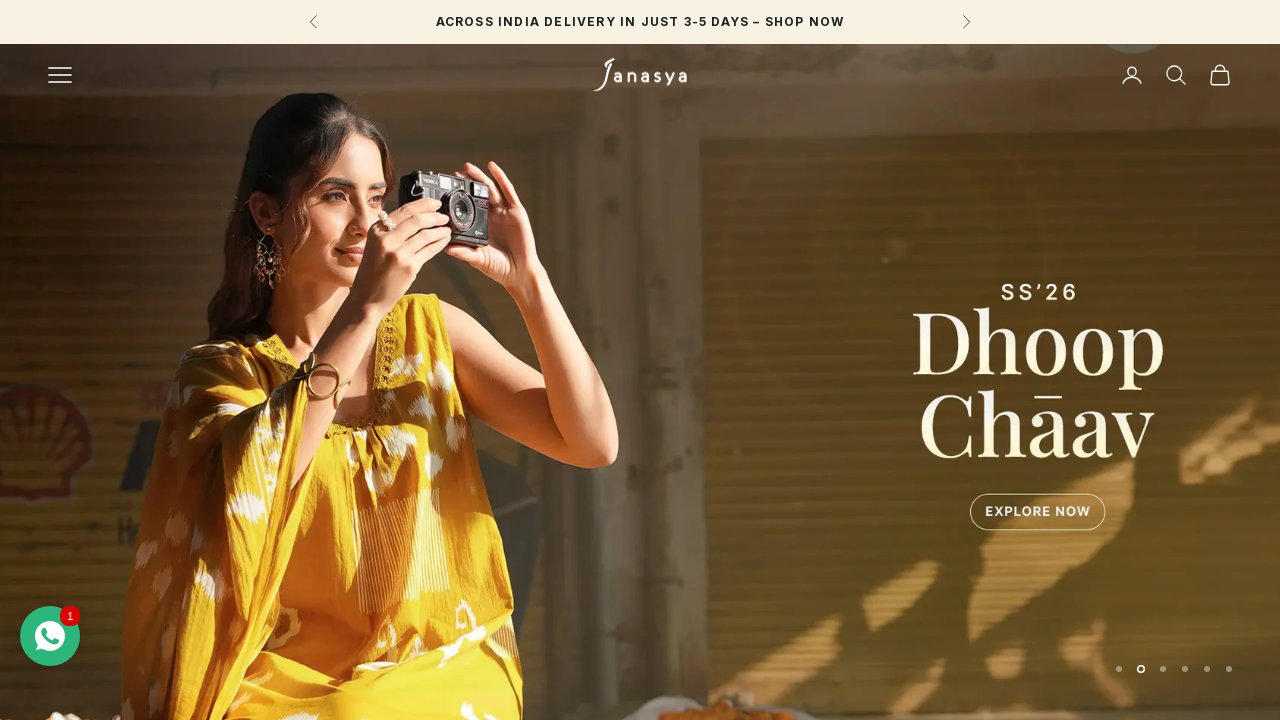

Waited for page to fully load (domcontentloaded)
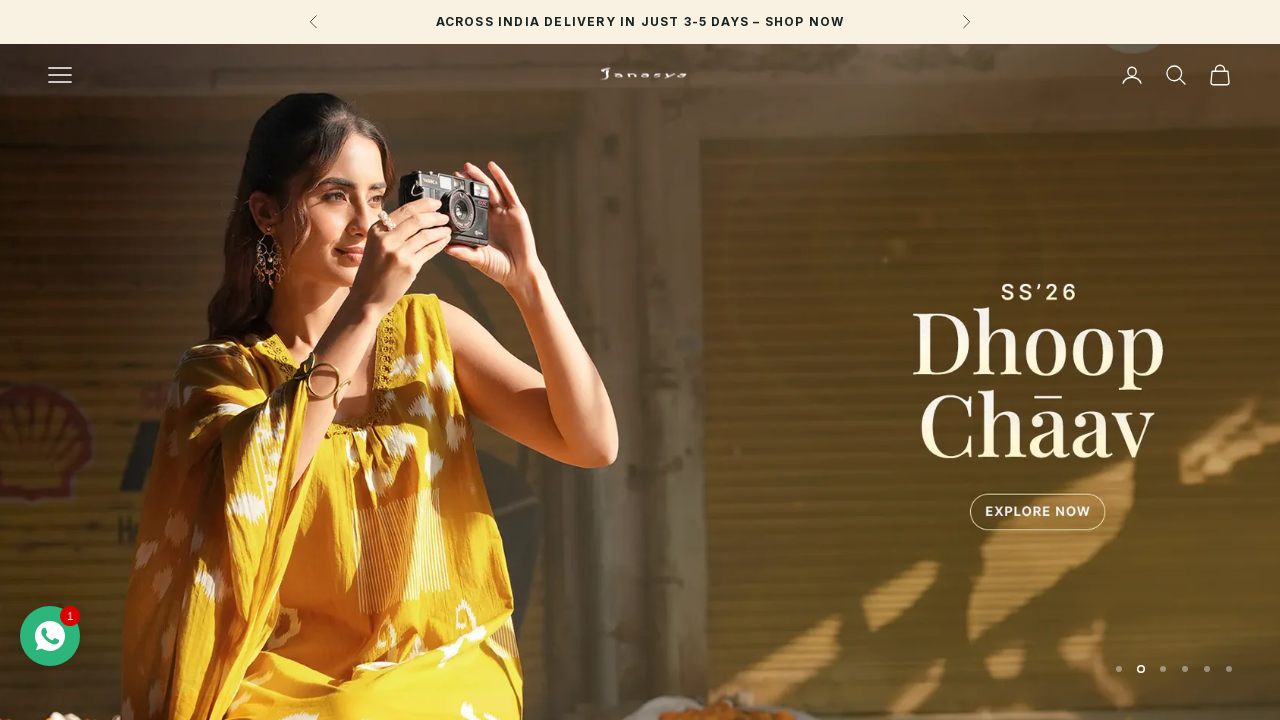

Retrieved page content
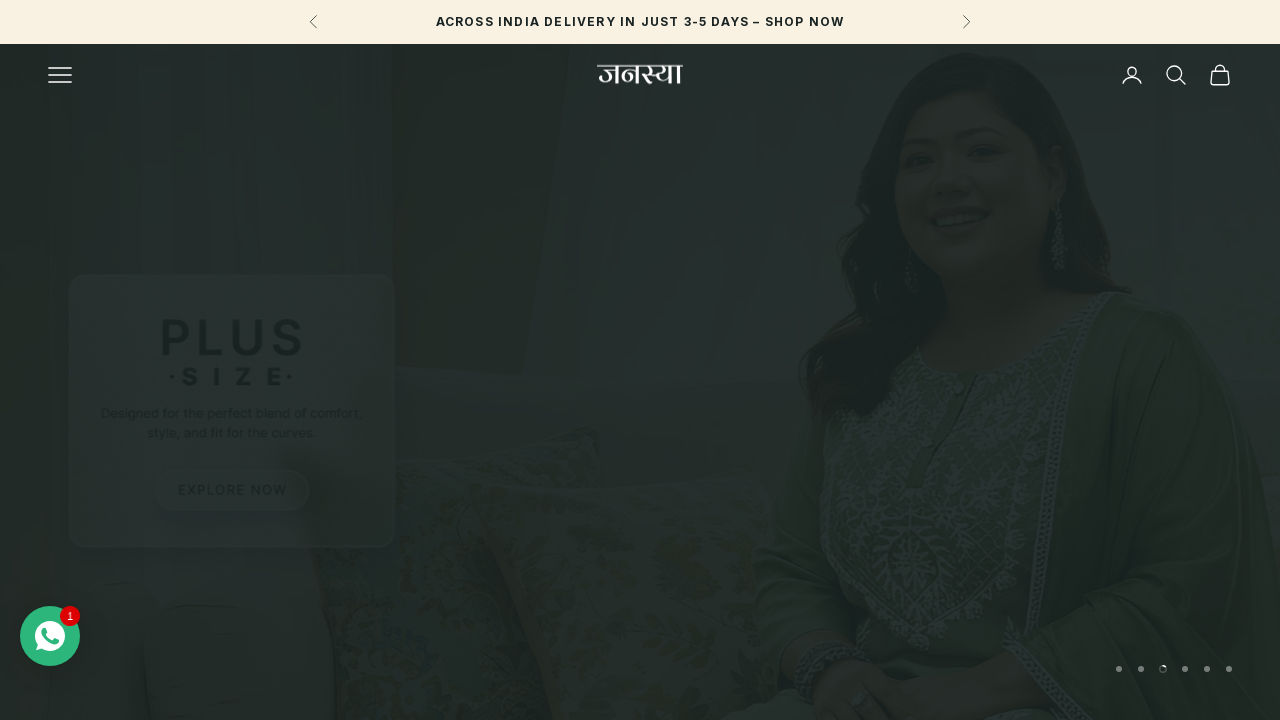

Verified that page content contains 'New'
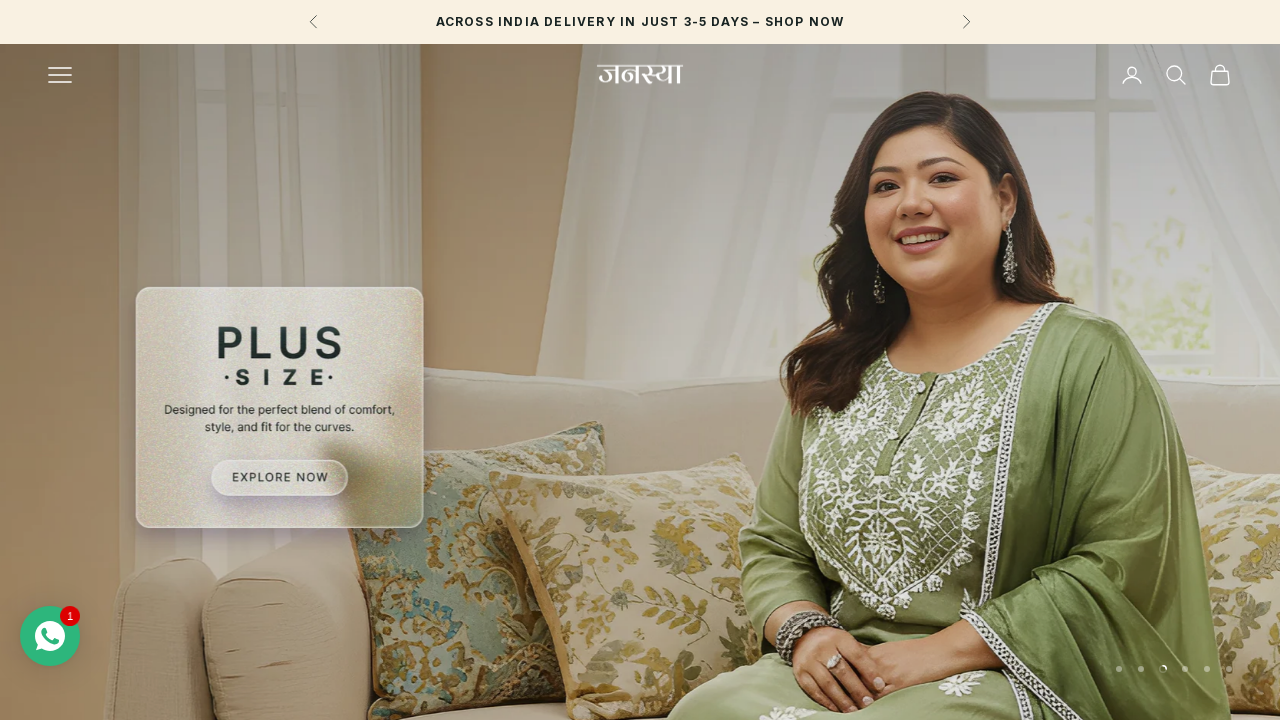

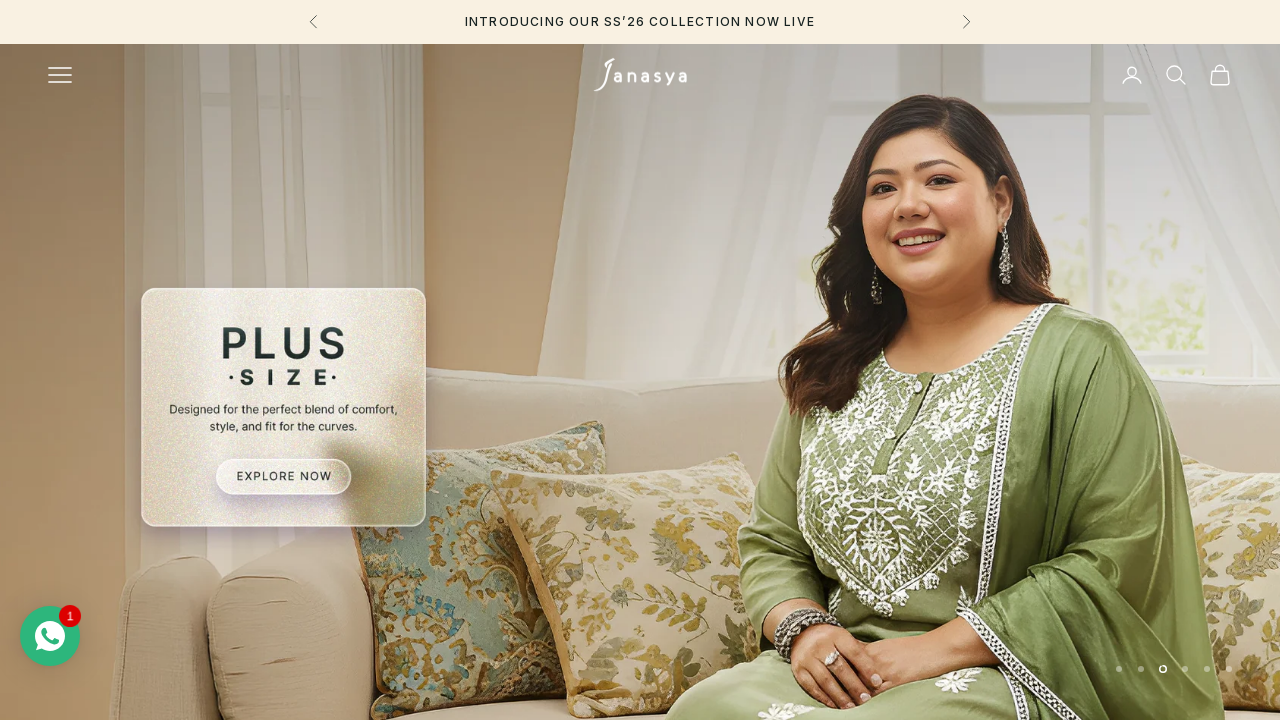